Navigates to anhtester.com homepage and clicks on the "API Testing" section

Starting URL: https://anhtester.com

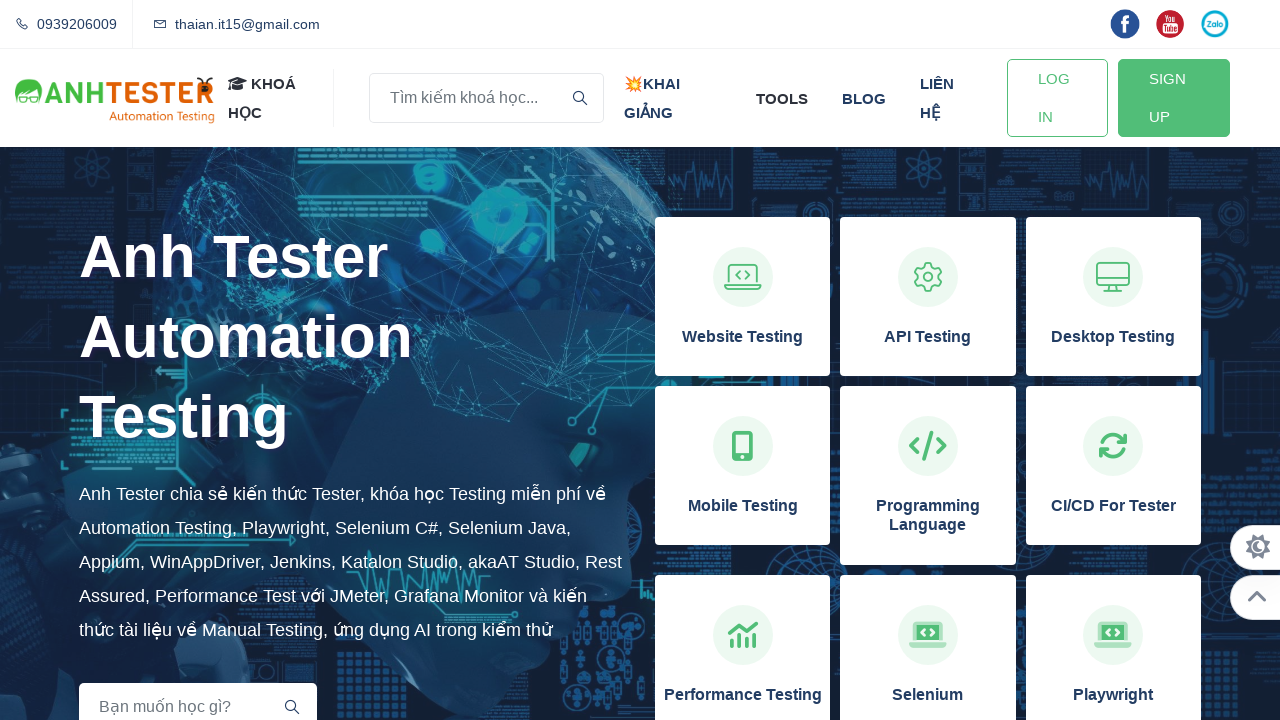

Navigated to anhtester.com homepage
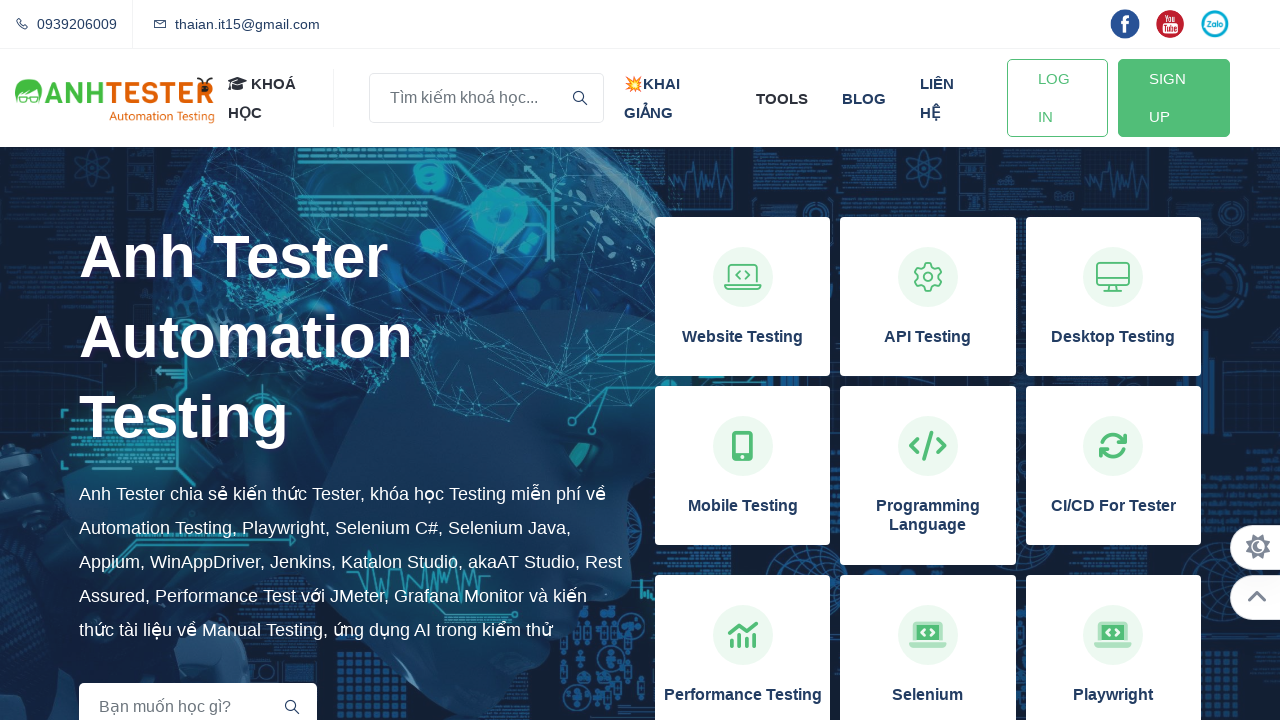

Clicked on the API Testing section at (928, 337) on xpath=//h3[normalize-space()='API Testing']
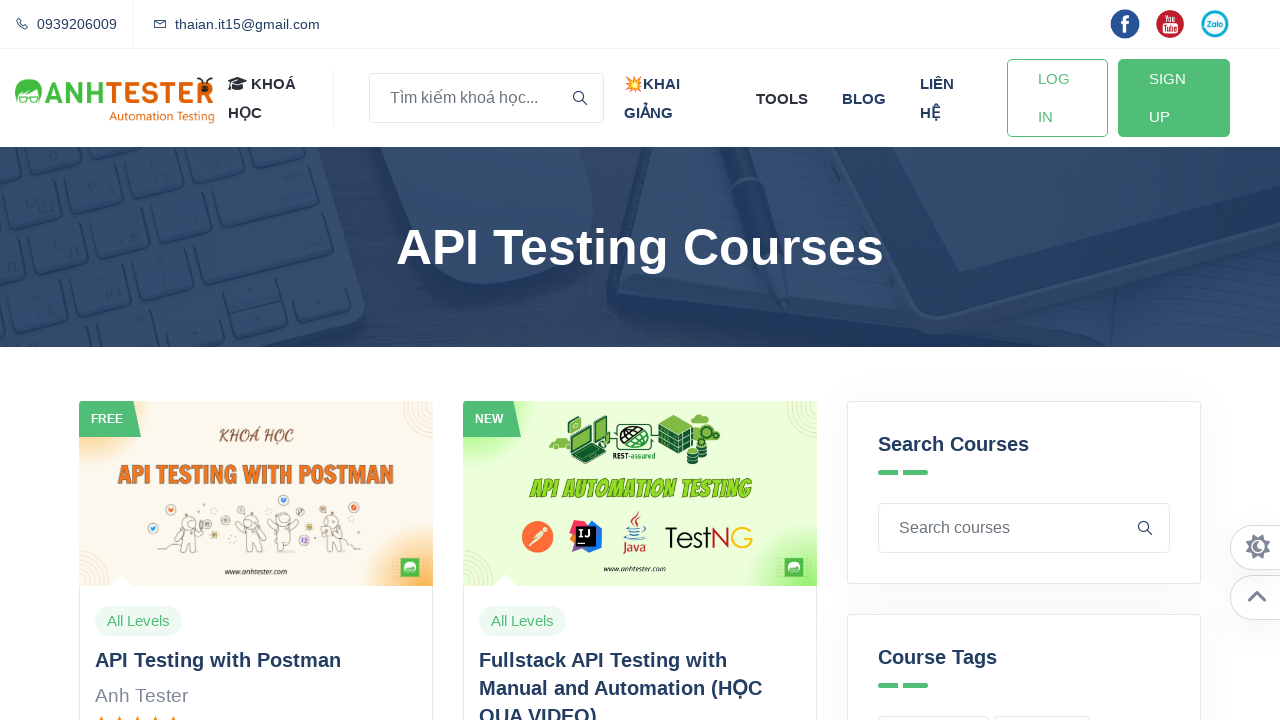

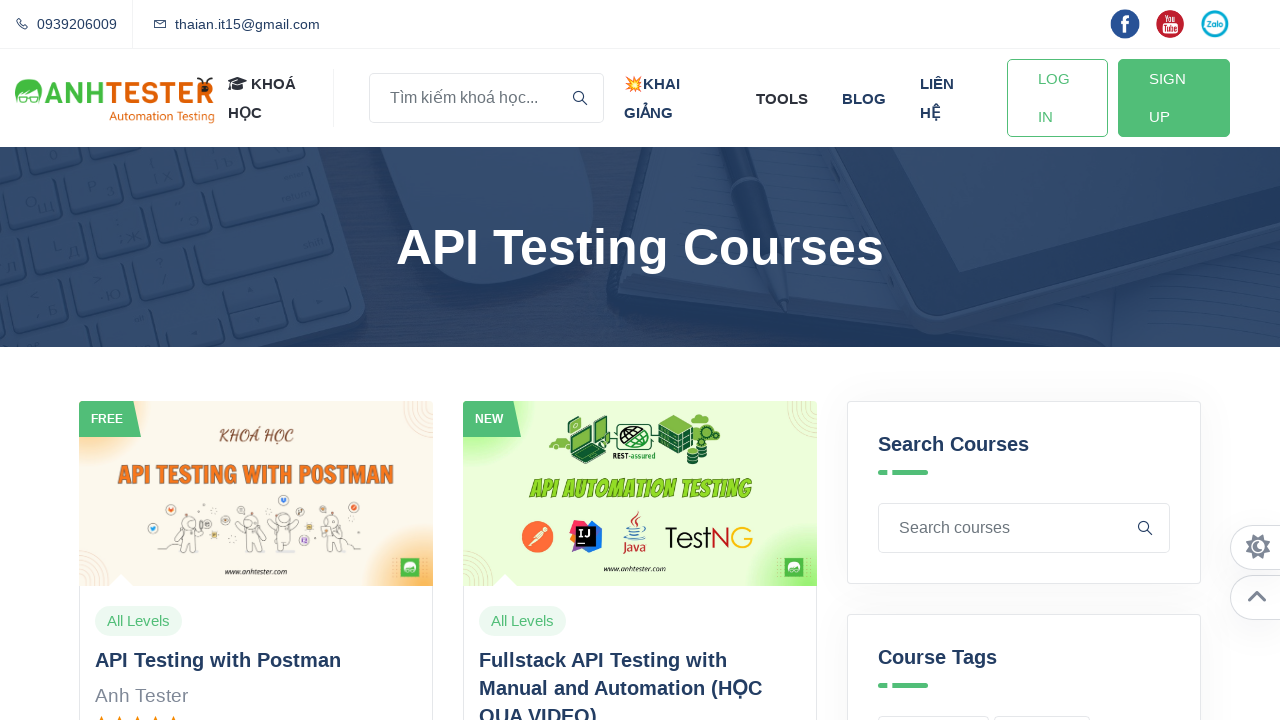